Adds a new record to the web table by filling out the registration form with personal and employment details

Starting URL: https://demoqa.com/webtables

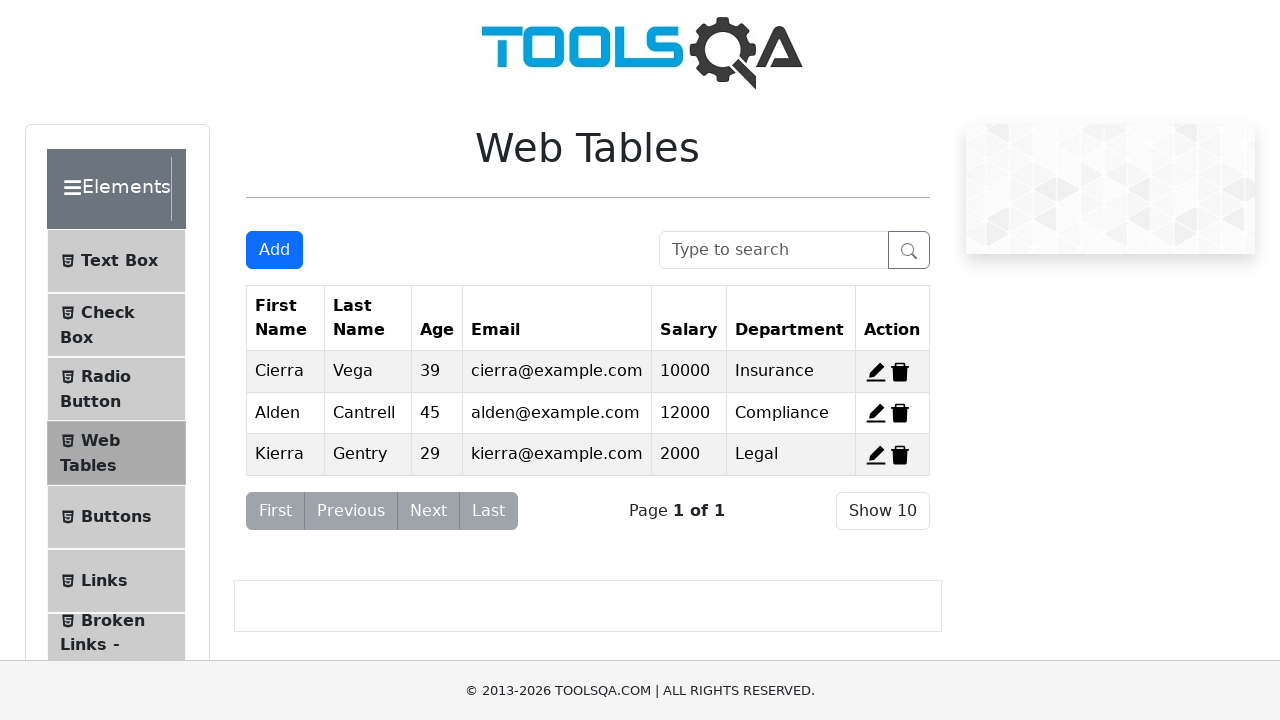

Clicked Add button to open the registration form at (274, 250) on #addNewRecordButton
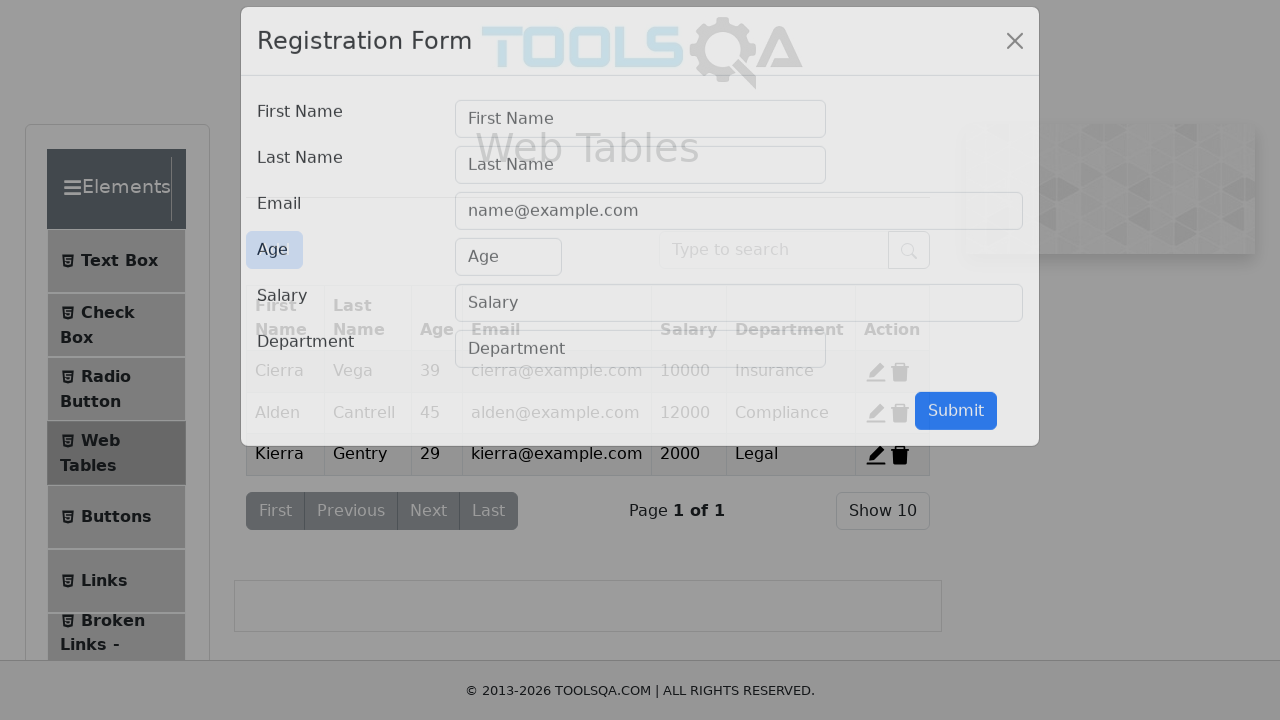

Filled first name field with 'Michael' on #firstName
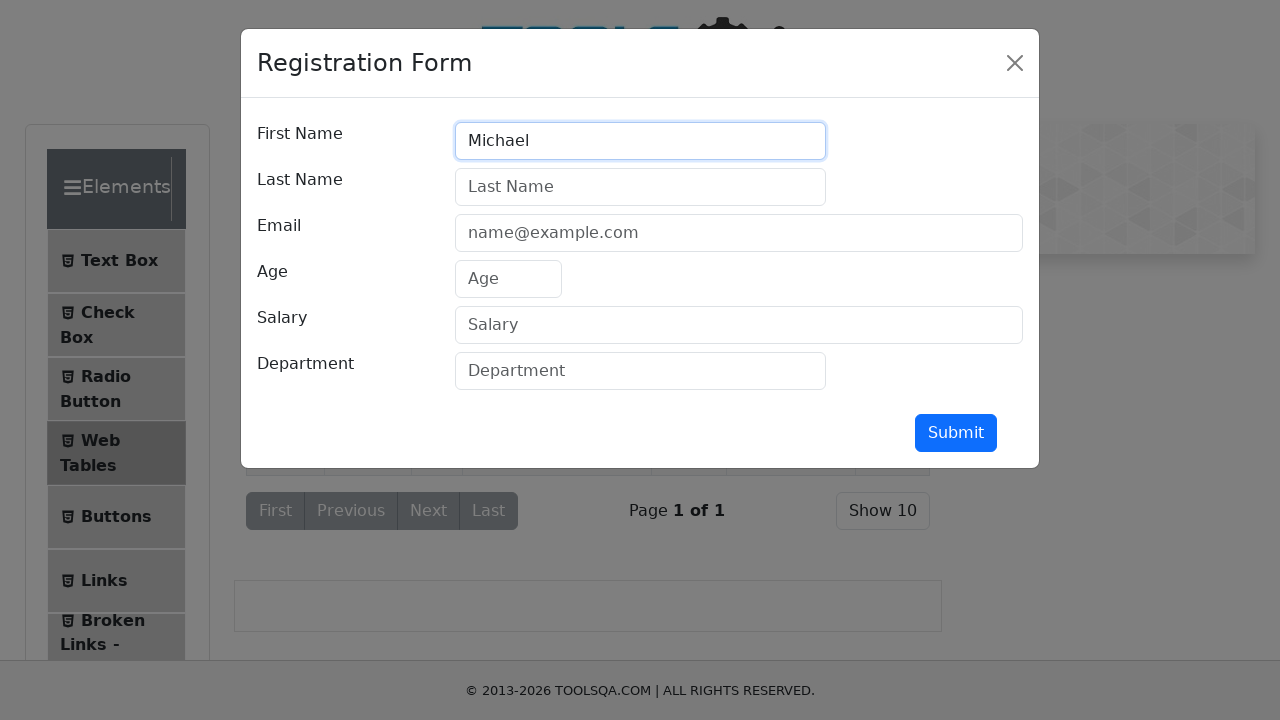

Filled last name field with 'Johnson' on #lastName
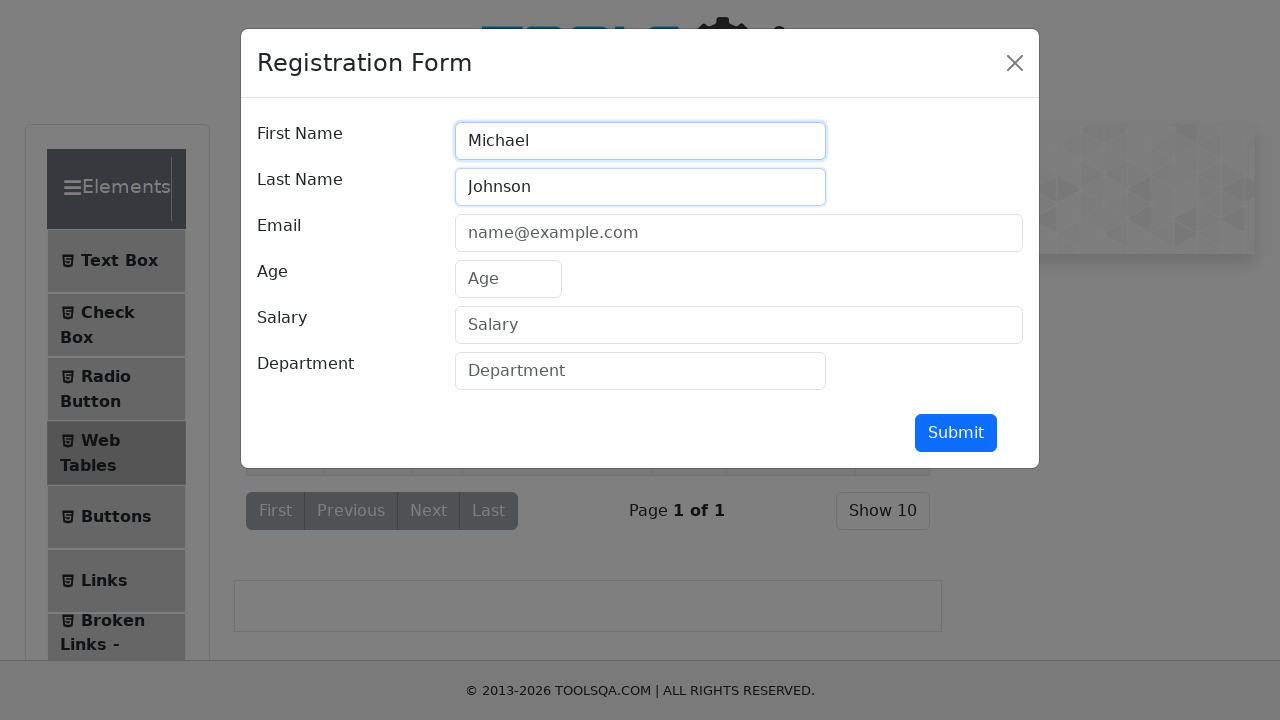

Filled email field with 'michael.johnson@testmail.com' on #userEmail
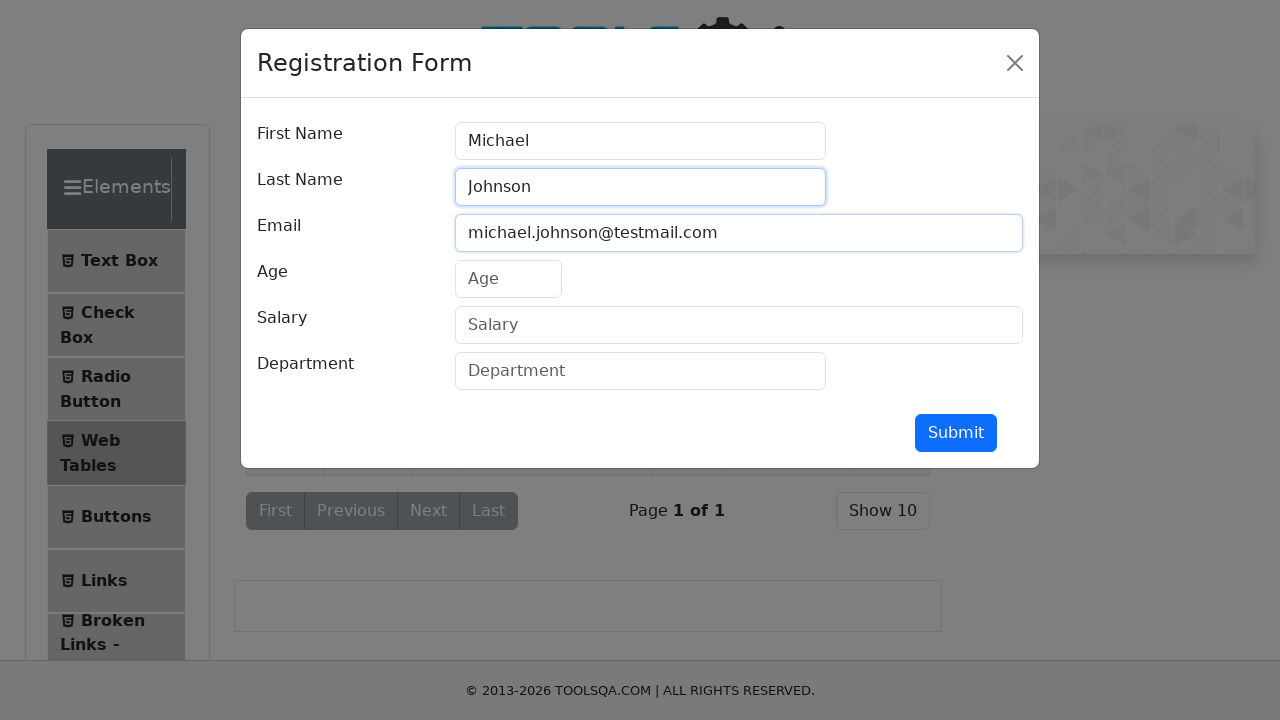

Filled age field with '32' on #age
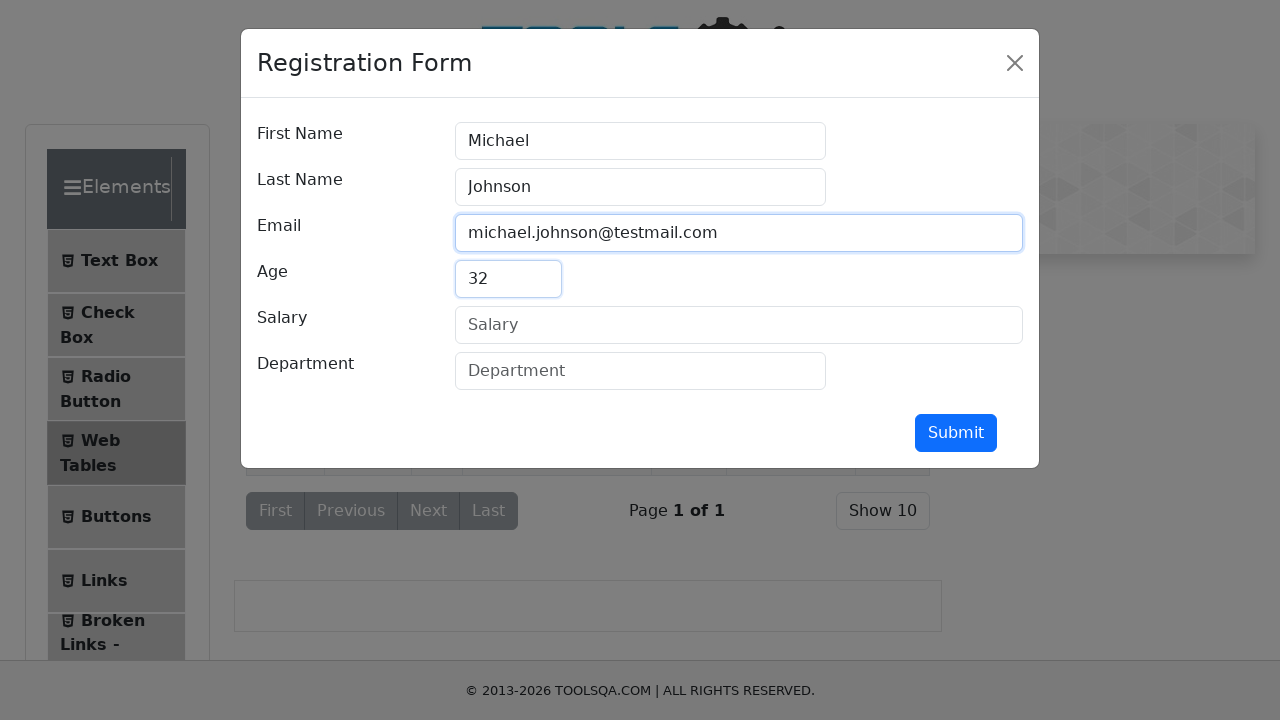

Filled salary field with '75000' on #salary
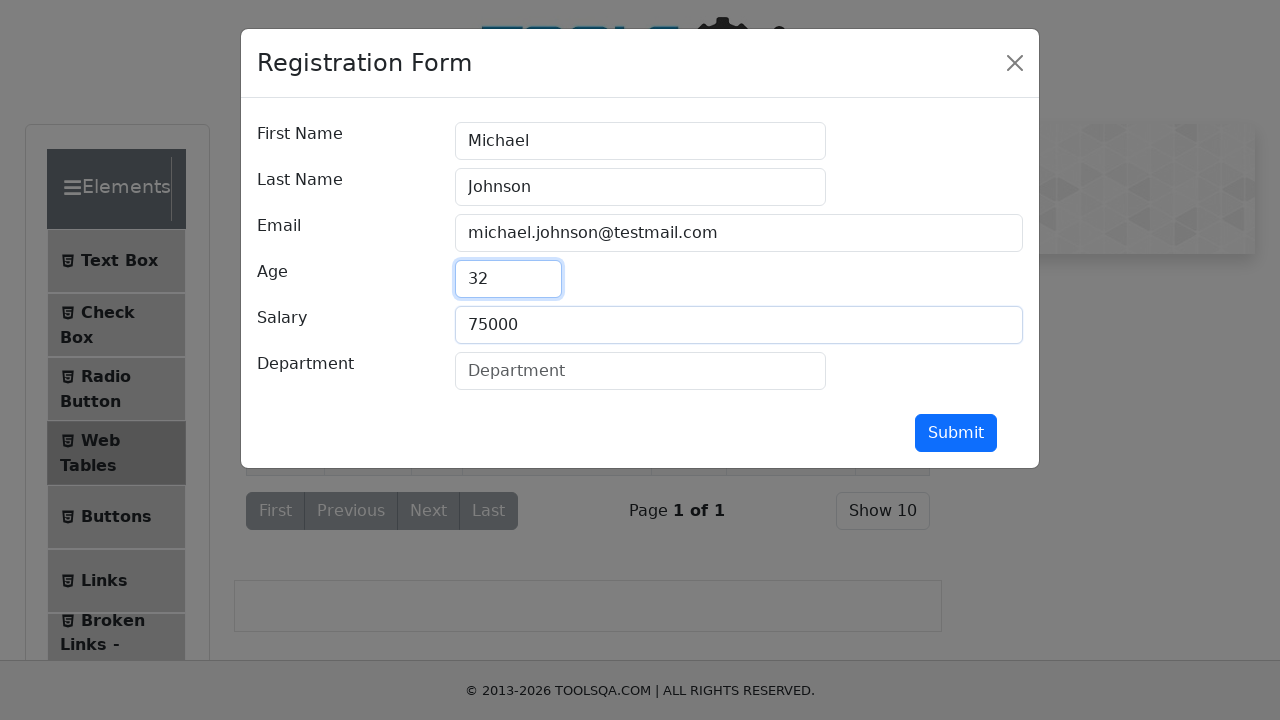

Filled department field with 'Engineering' on #department
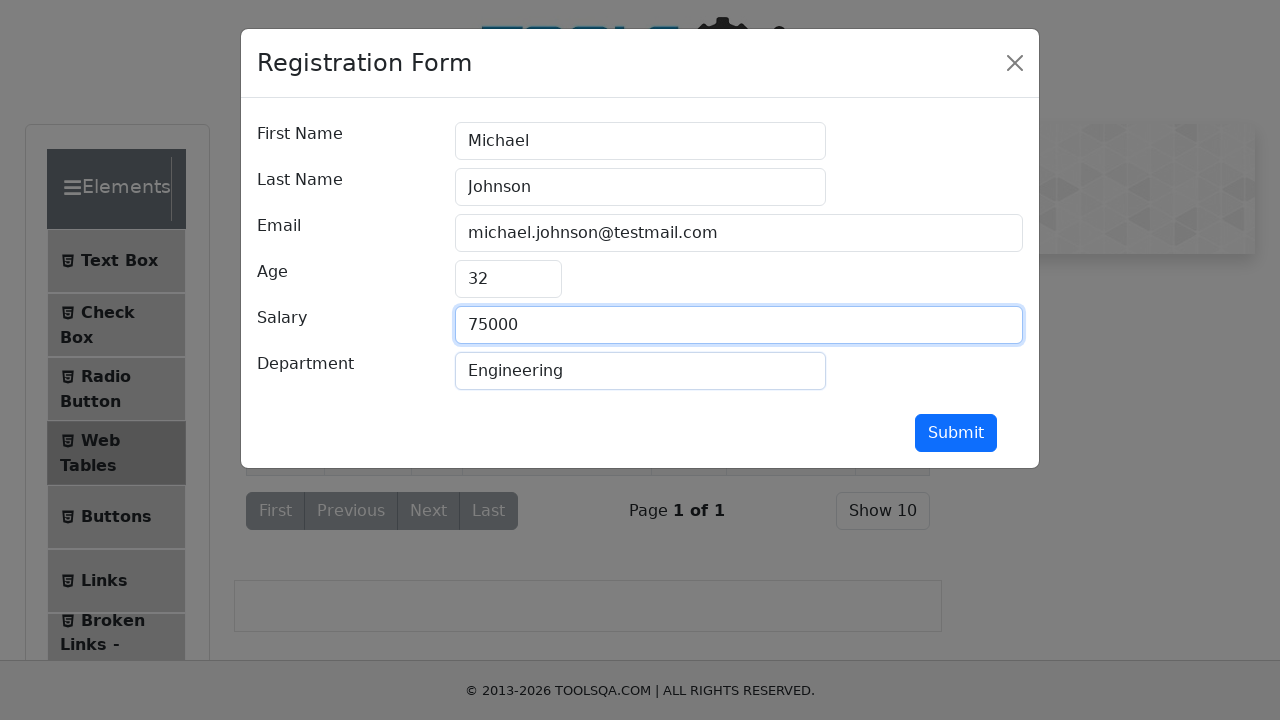

Clicked submit button to register the new record at (956, 433) on #submit
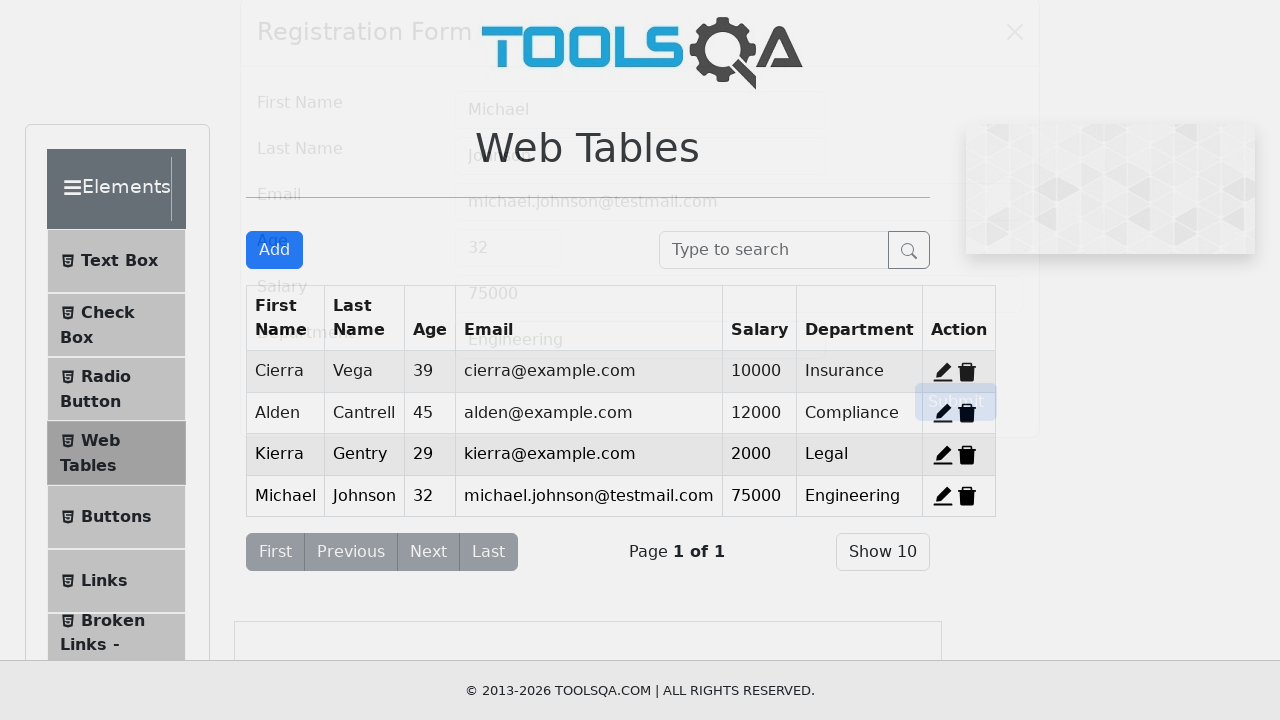

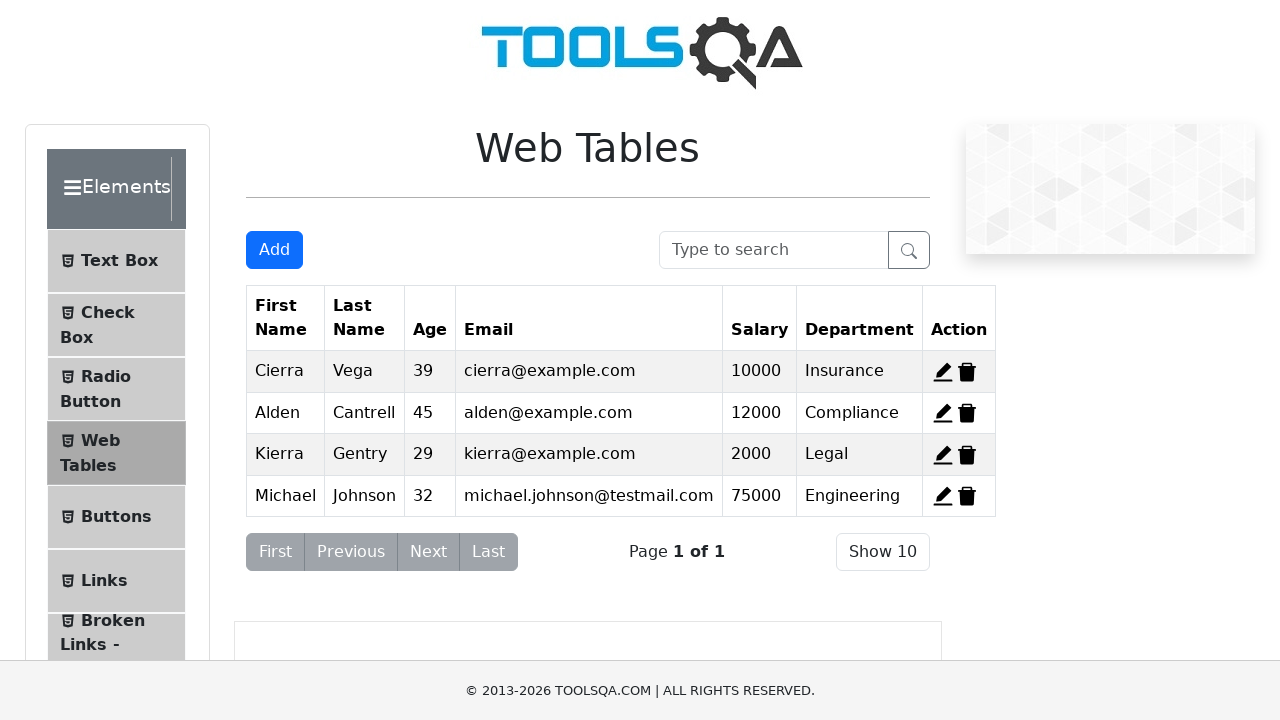